Tests dynamic element creation using implicit wait, clicking an adder button and verifying the new element has correct styling

Starting URL: https://www.selenium.dev/selenium/web/dynamic.html

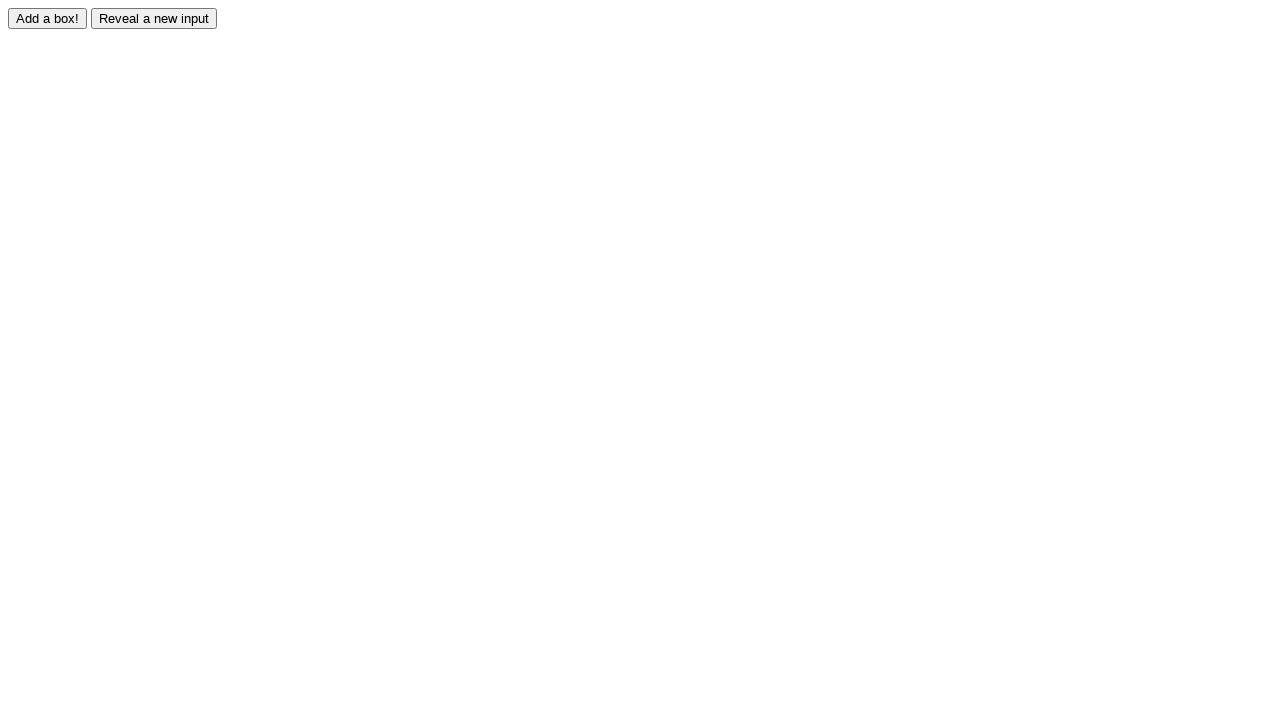

Clicked adder button to trigger dynamic element creation at (48, 18) on #adder
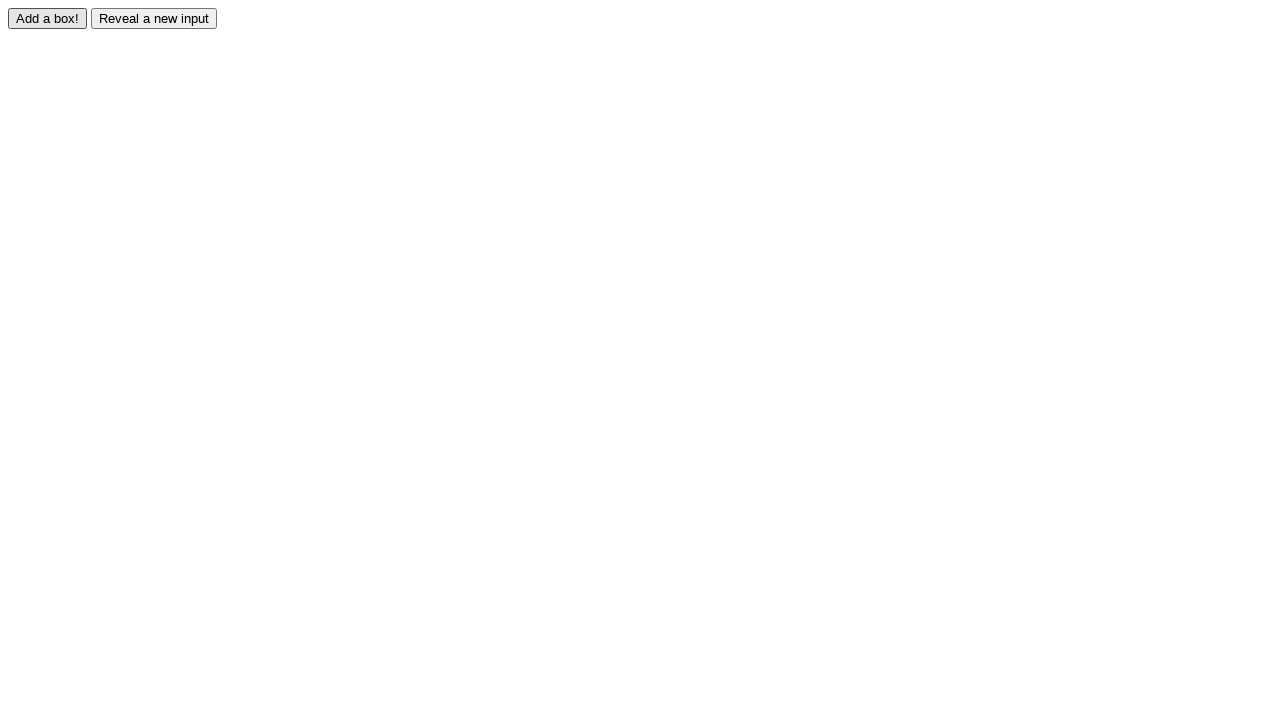

Dynamically added element #box0 appeared
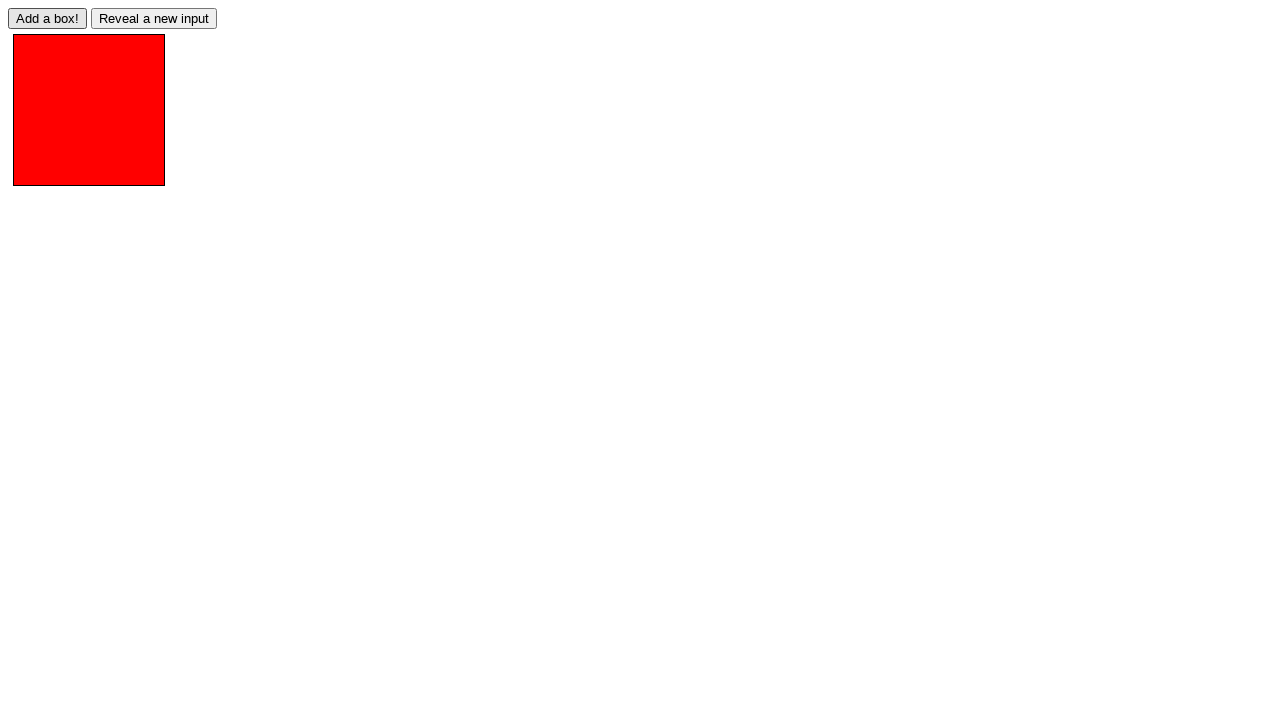

Located the newly created element #box0
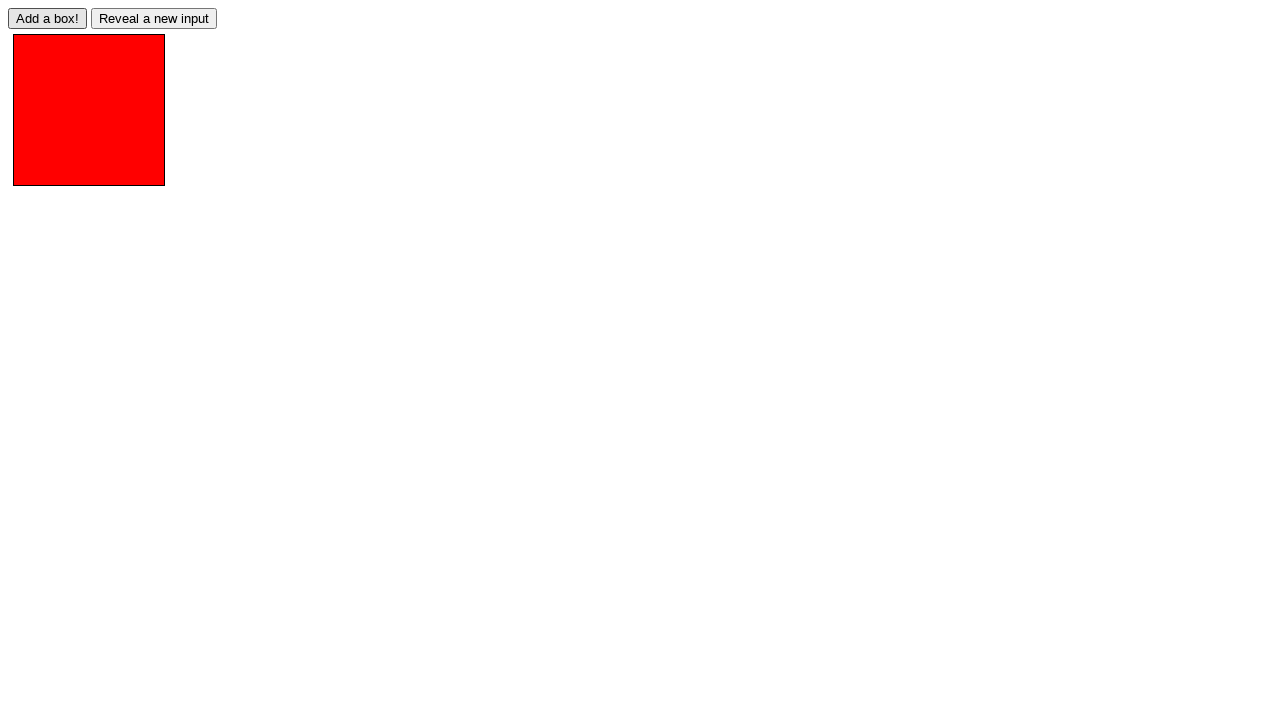

Verified that element #box0 has correct 'redbox' class styling
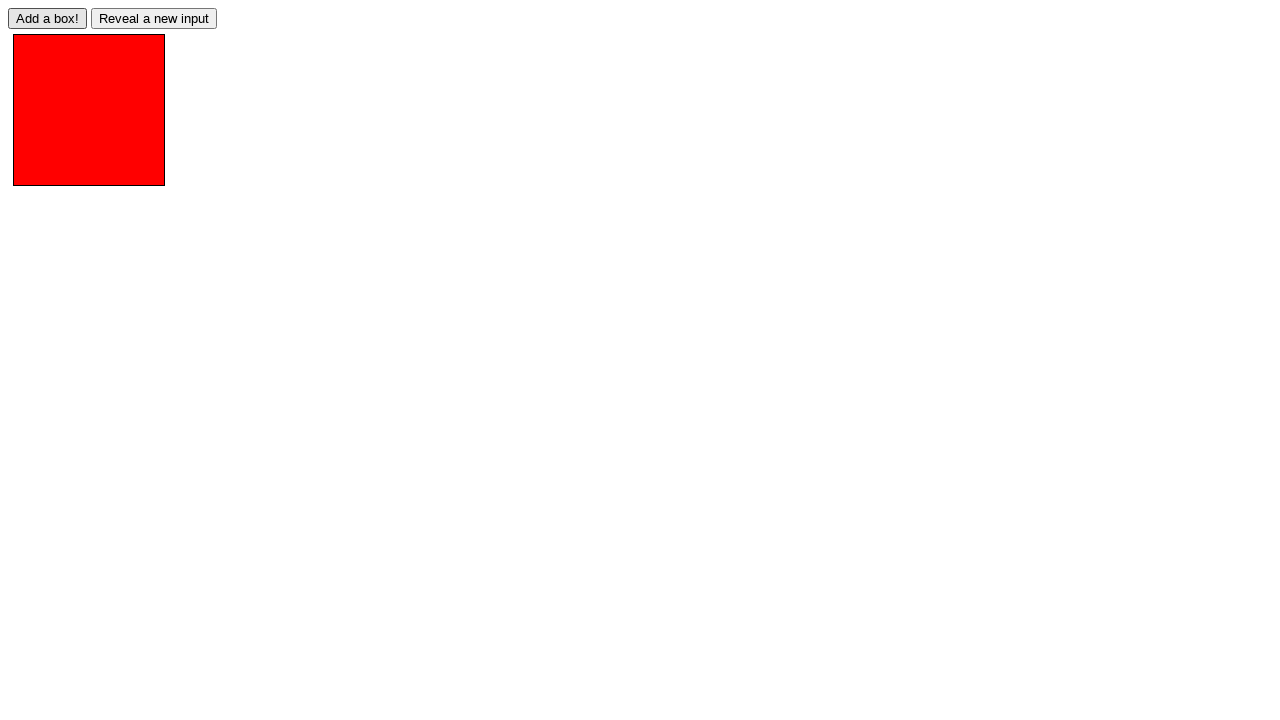

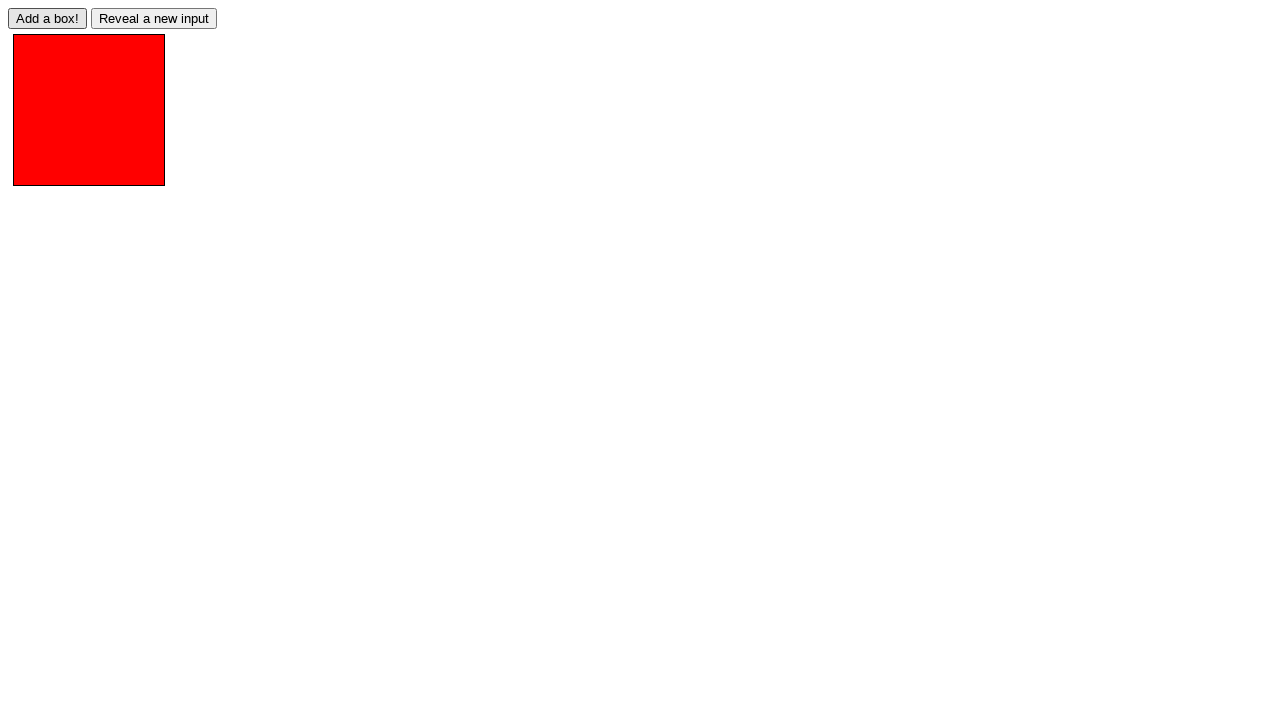